Tests an event registration form by filling in full name, email, event date, and additional details fields, then submitting and verifying the confirmation message.

Starting URL: https://training-support.net/webelements/simple-form

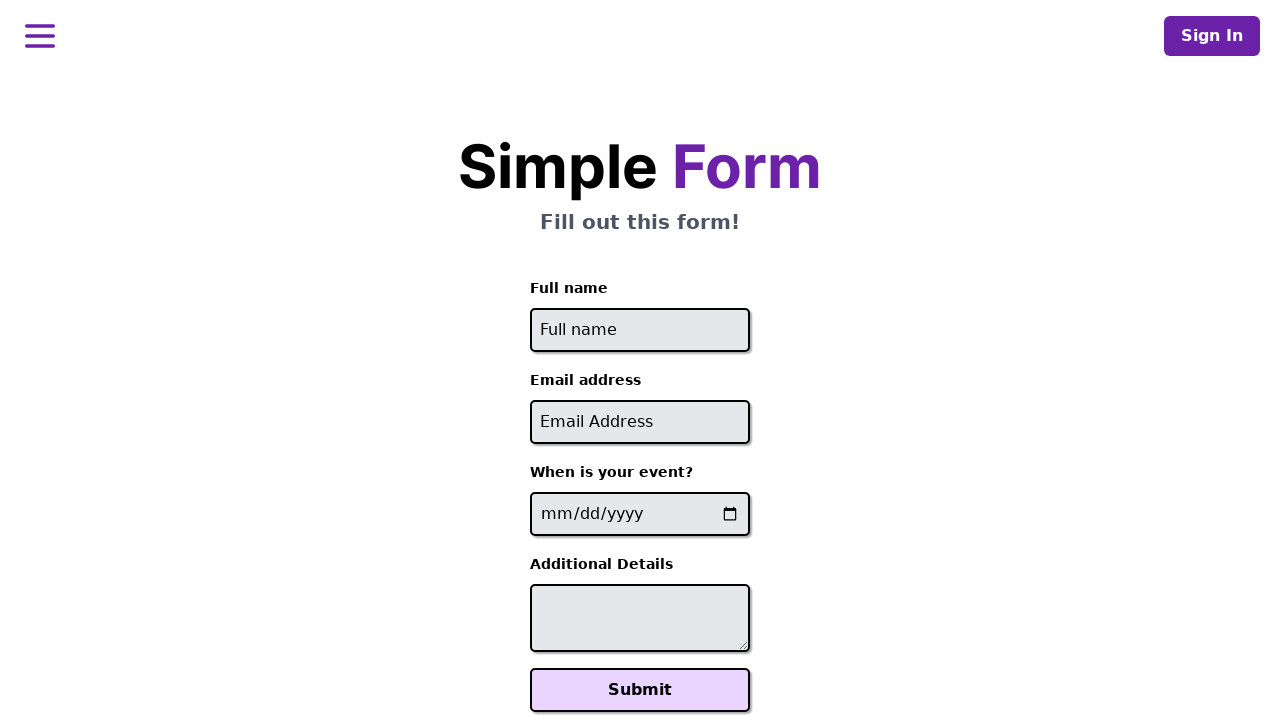

Filled full name field with 'Sarah Mitchell' on #full-name
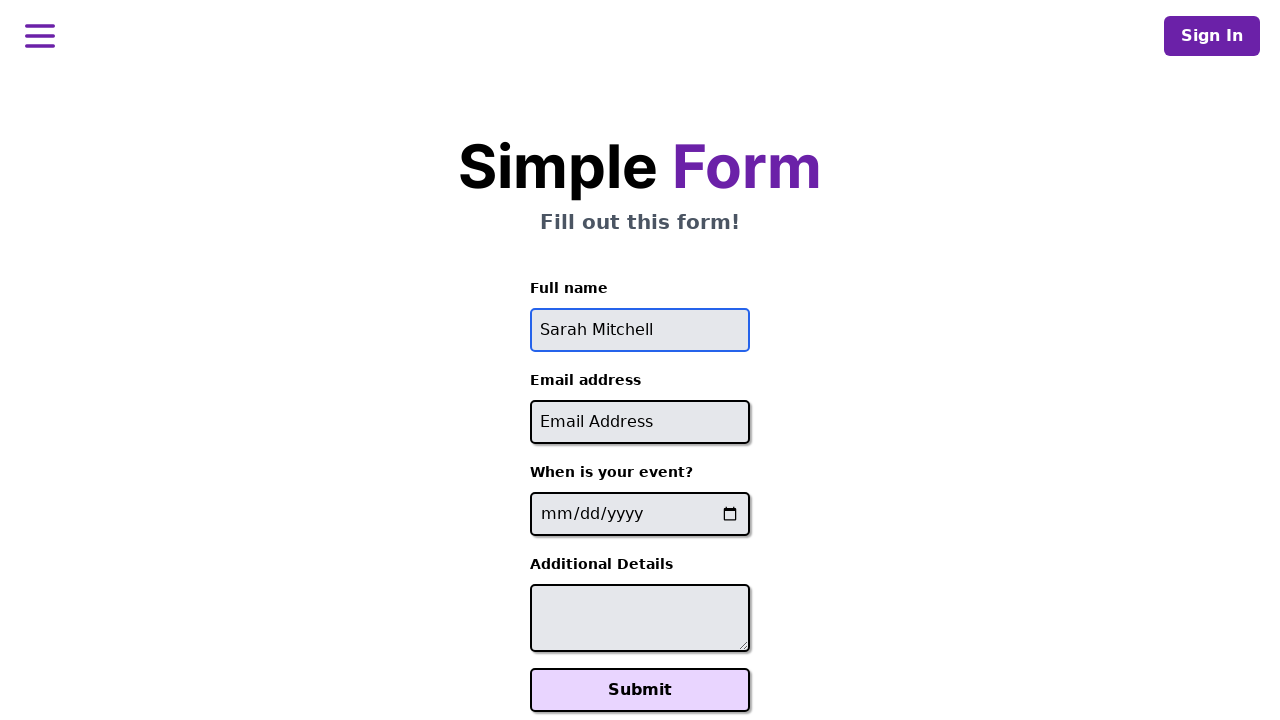

Filled email field with 'sarah.mitchell@example.com' on #email
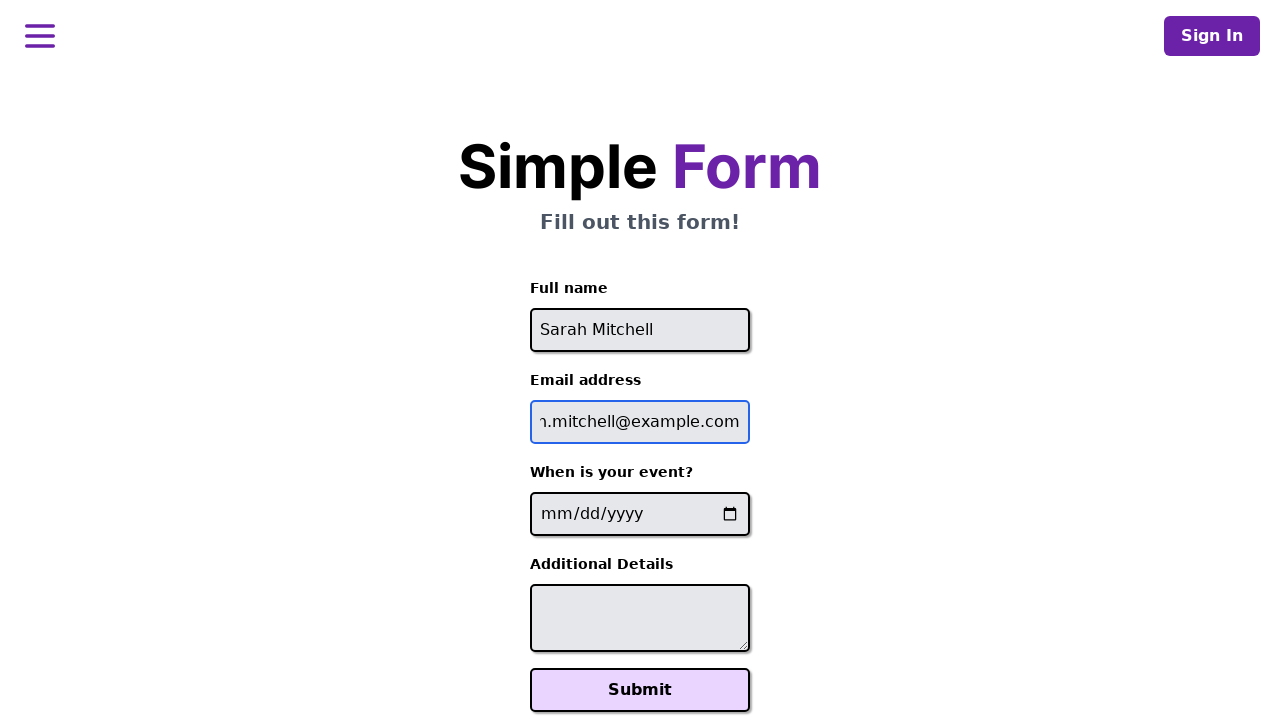

Filled event date field with '2024-06-15' on input[name='event-date']
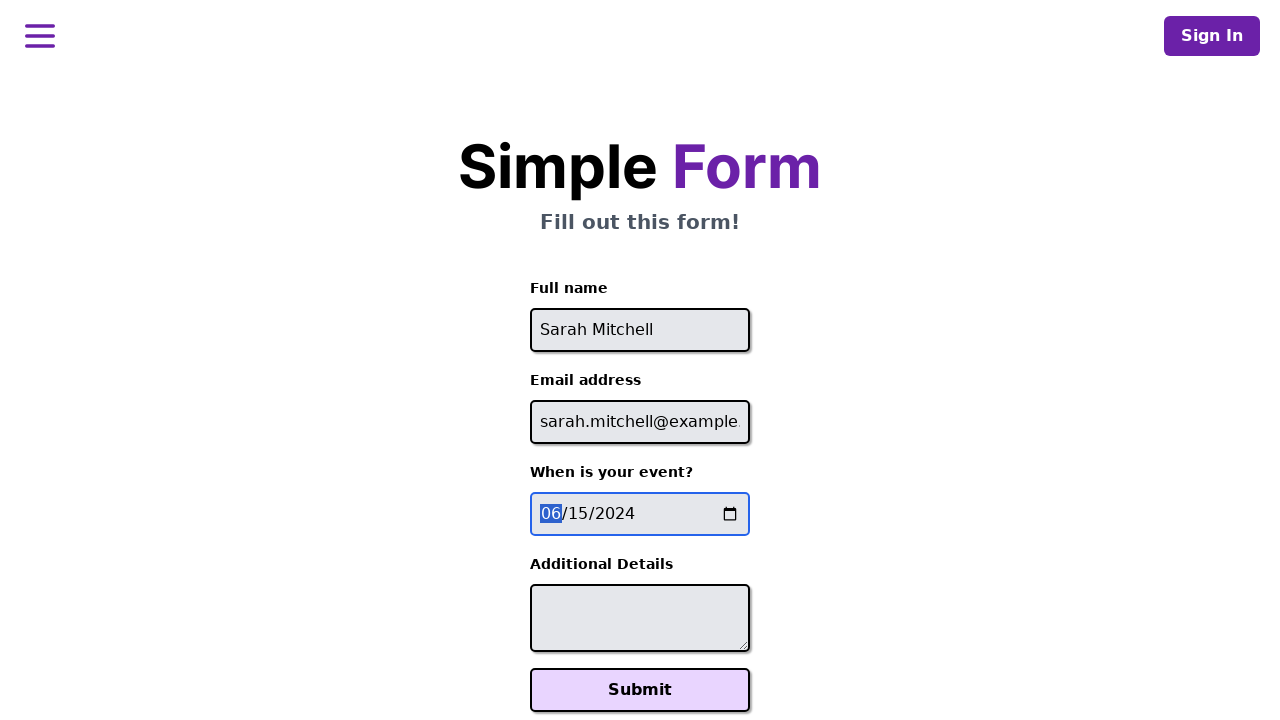

Filled additional details field with accessibility request on #additional-details
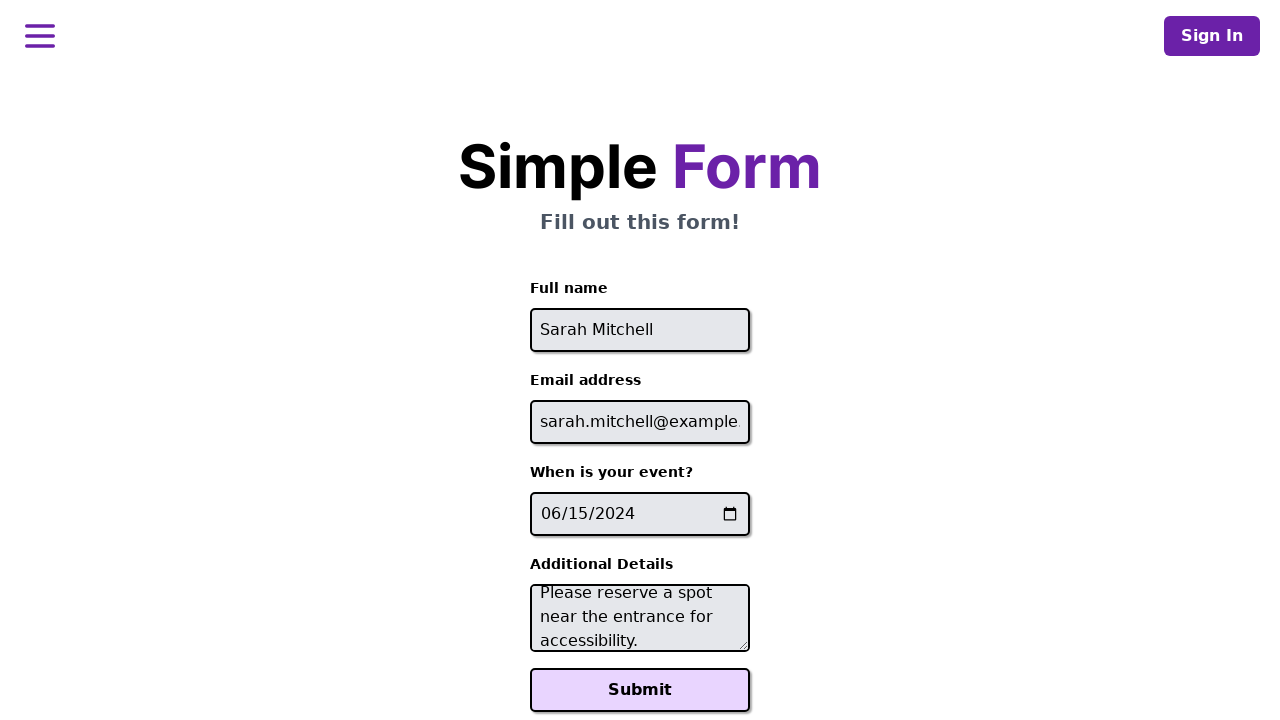

Clicked Submit button to register for event at (640, 690) on xpath=//button[text()='Submit']
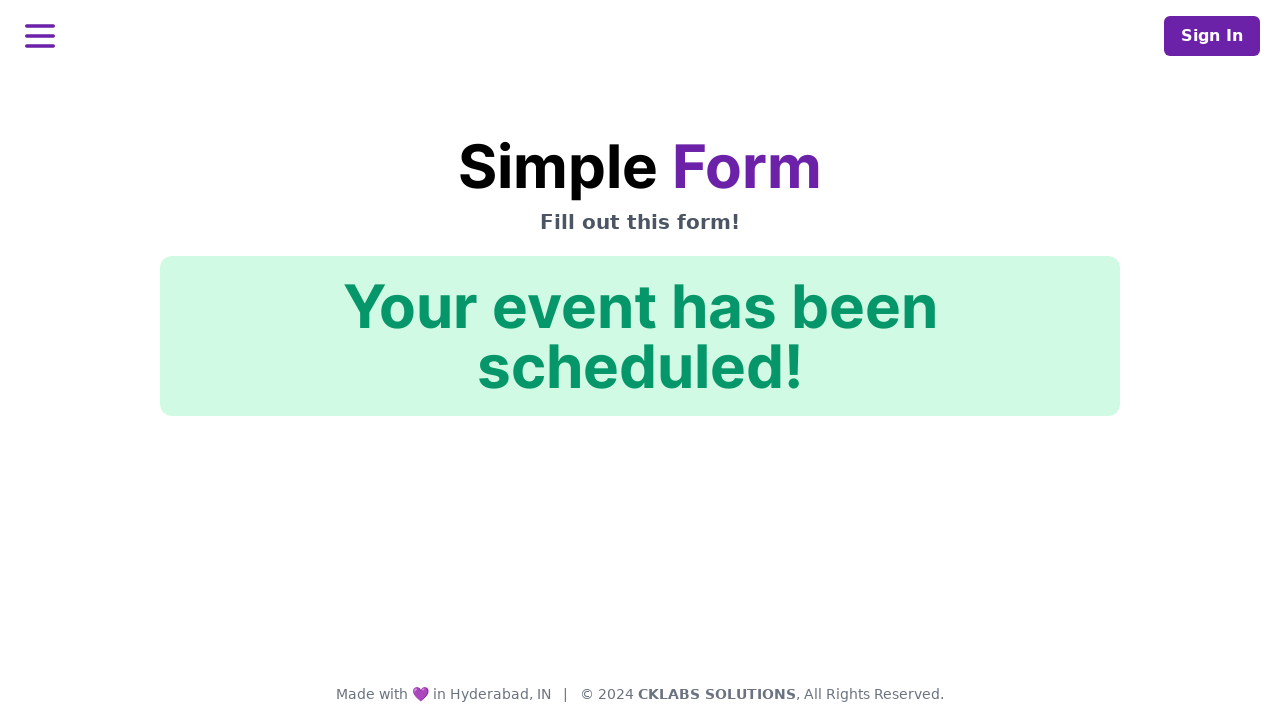

Confirmation message element loaded
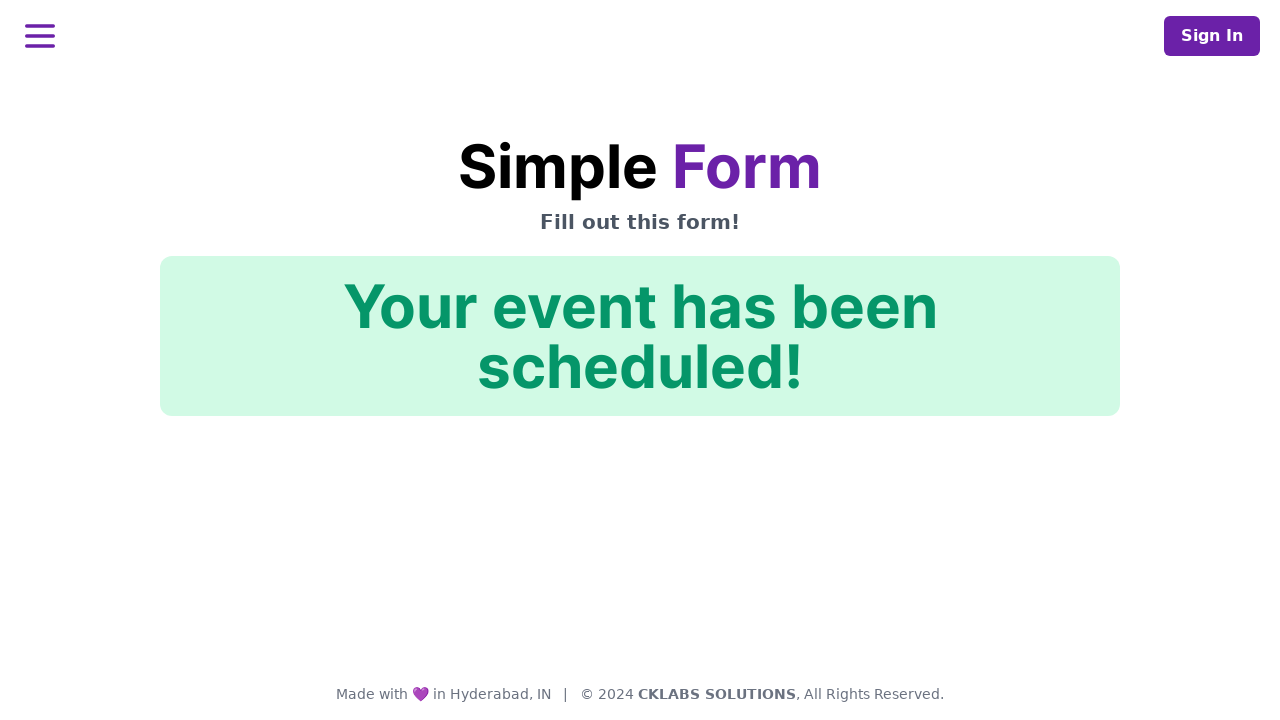

Verified confirmation message: 'Your event has been scheduled!'
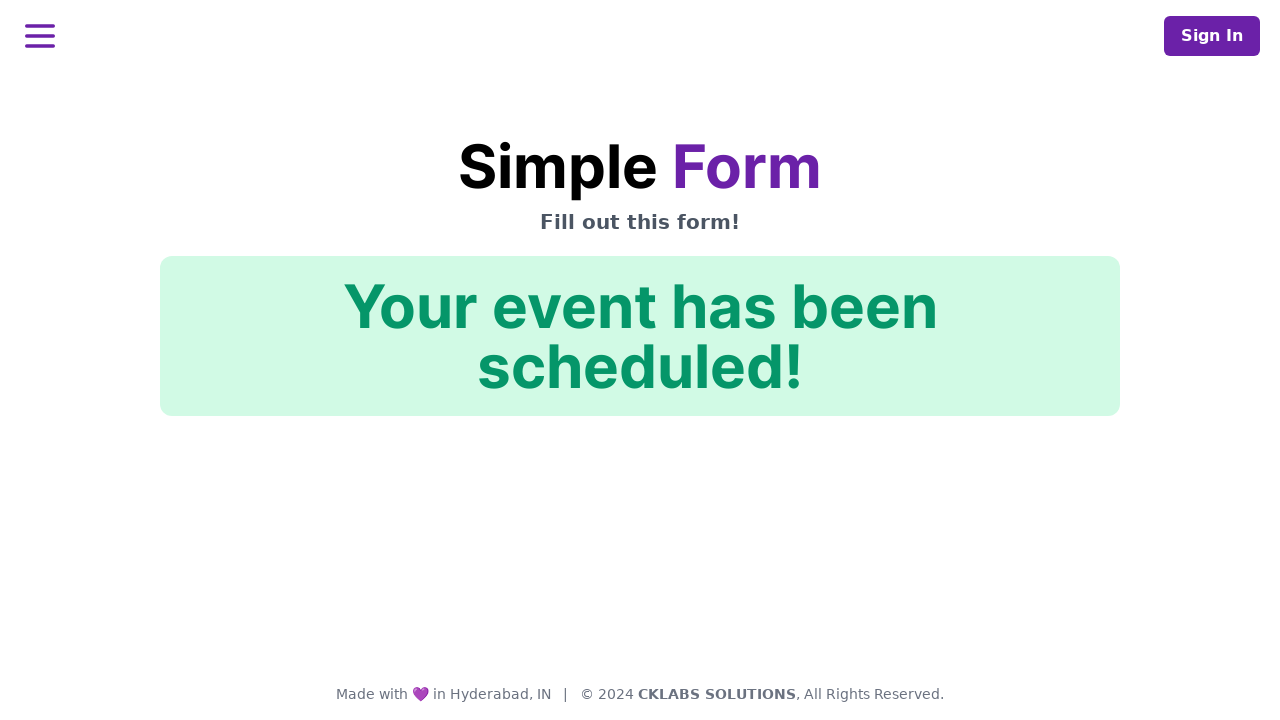

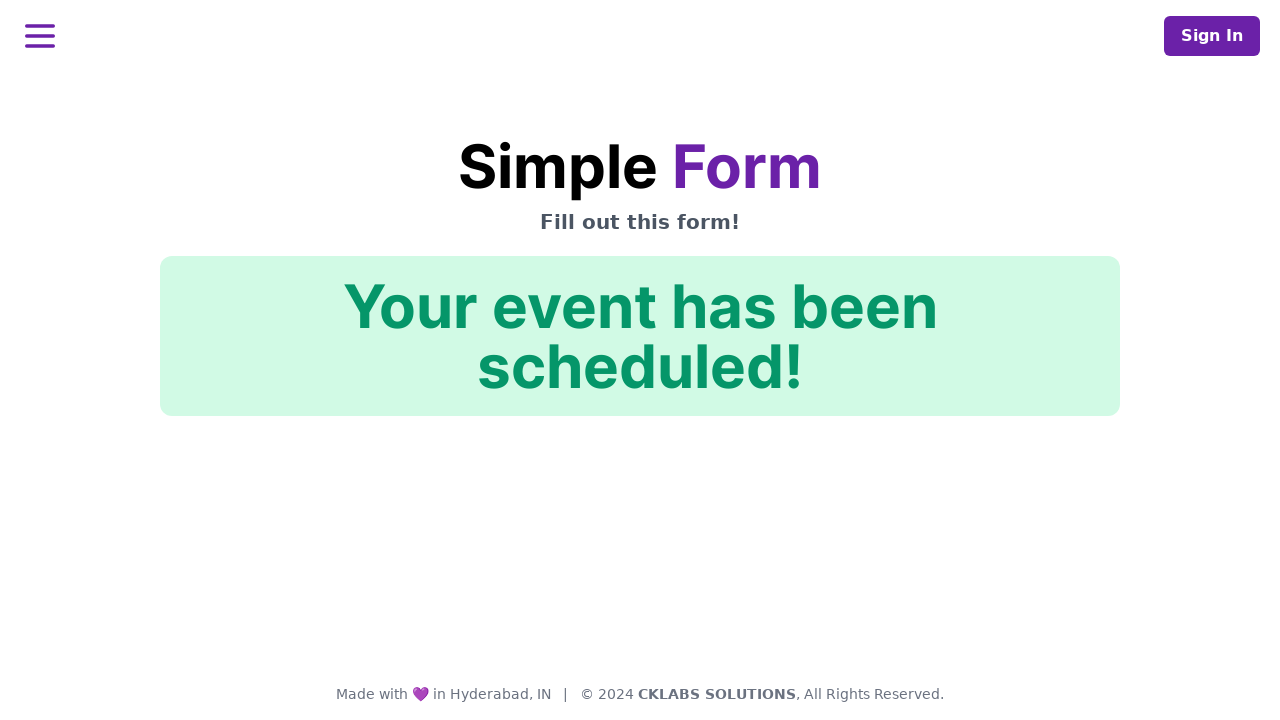